Tests dynamic content page by clicking a link, refreshing the page, navigating to JavaScript alerts page, triggering an alert, and verifying its content.

Starting URL: https://the-internet.herokuapp.com/dynamic_content?with_content=static

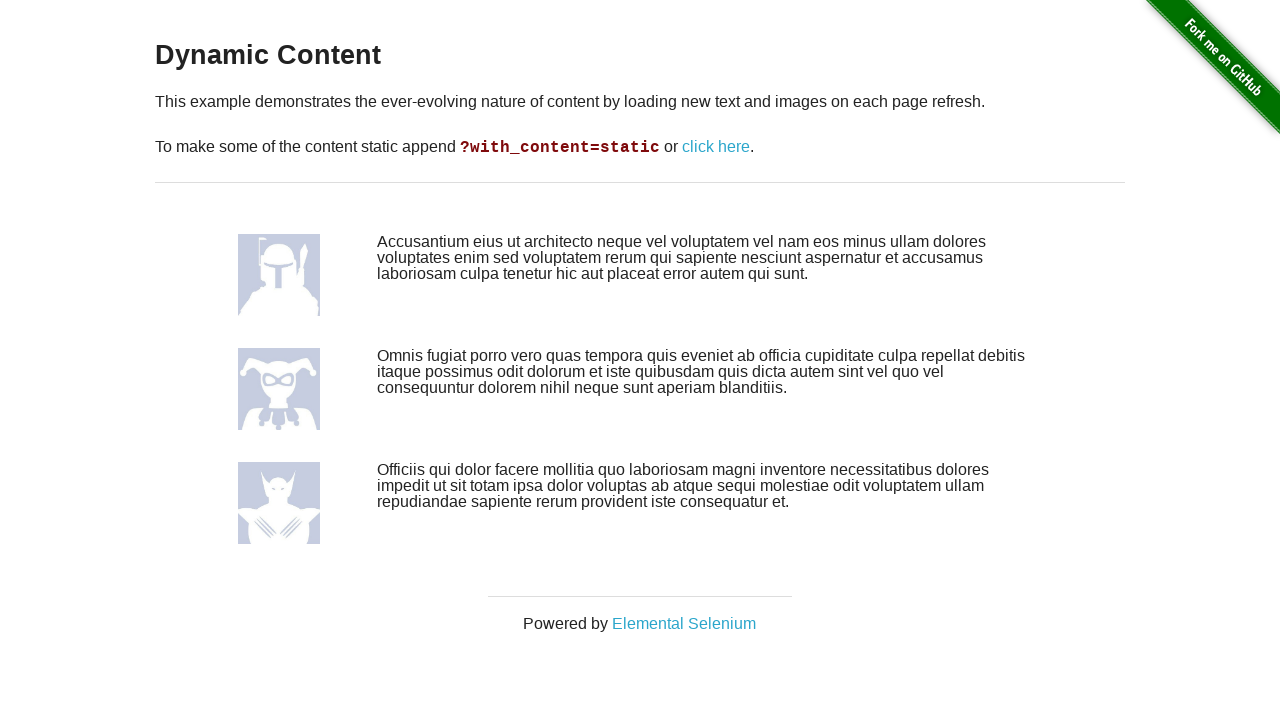

Clicked 'click here' link on dynamic content page at (716, 147) on text=click here
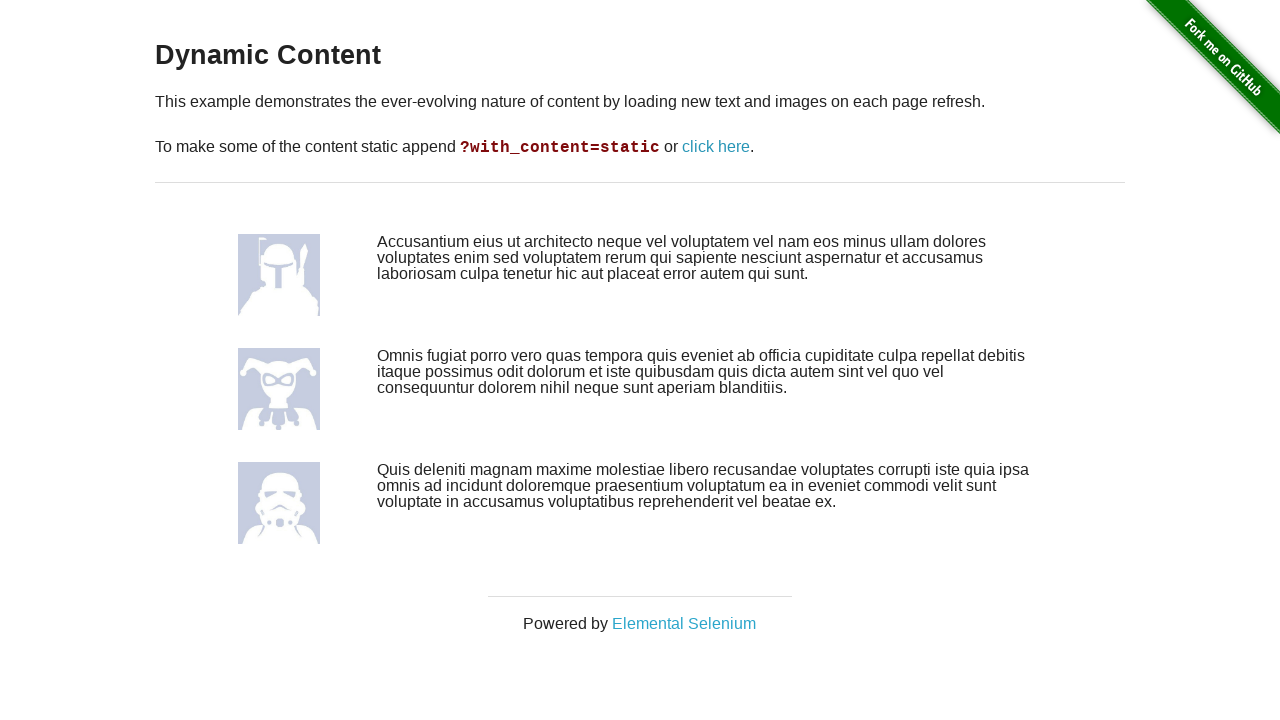

Reloaded the dynamic content page
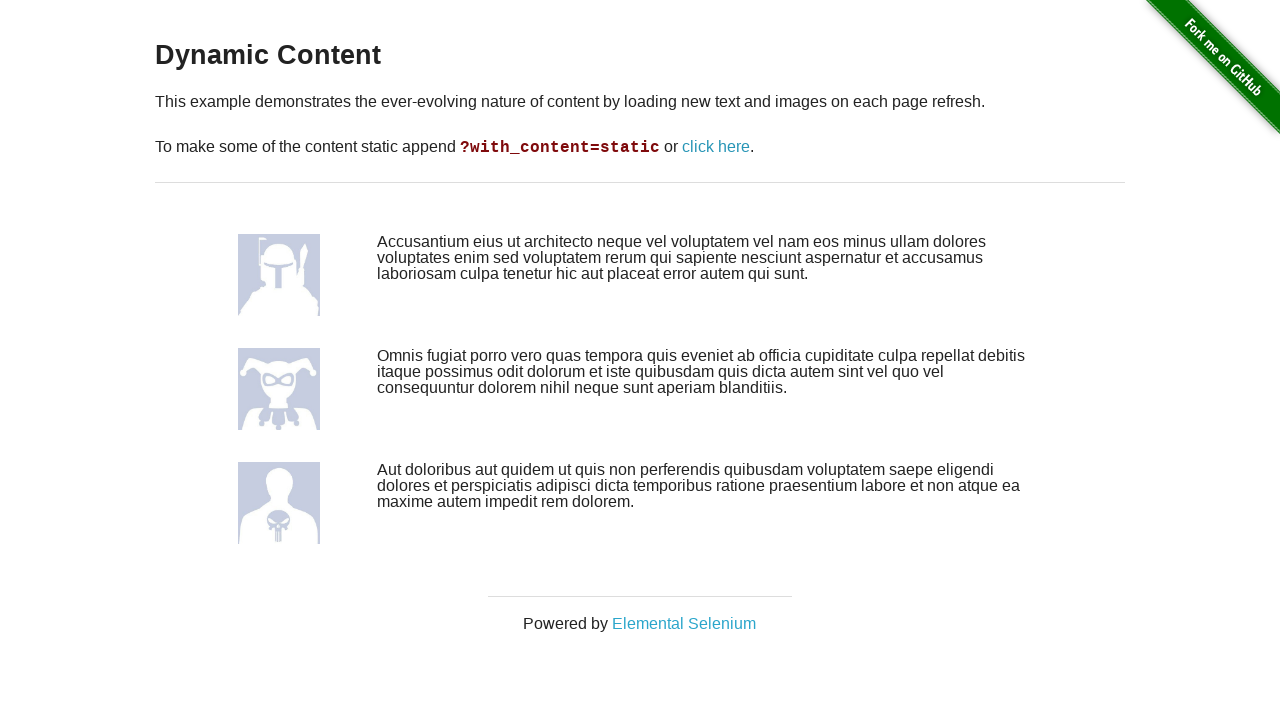

Navigated to JavaScript alerts page
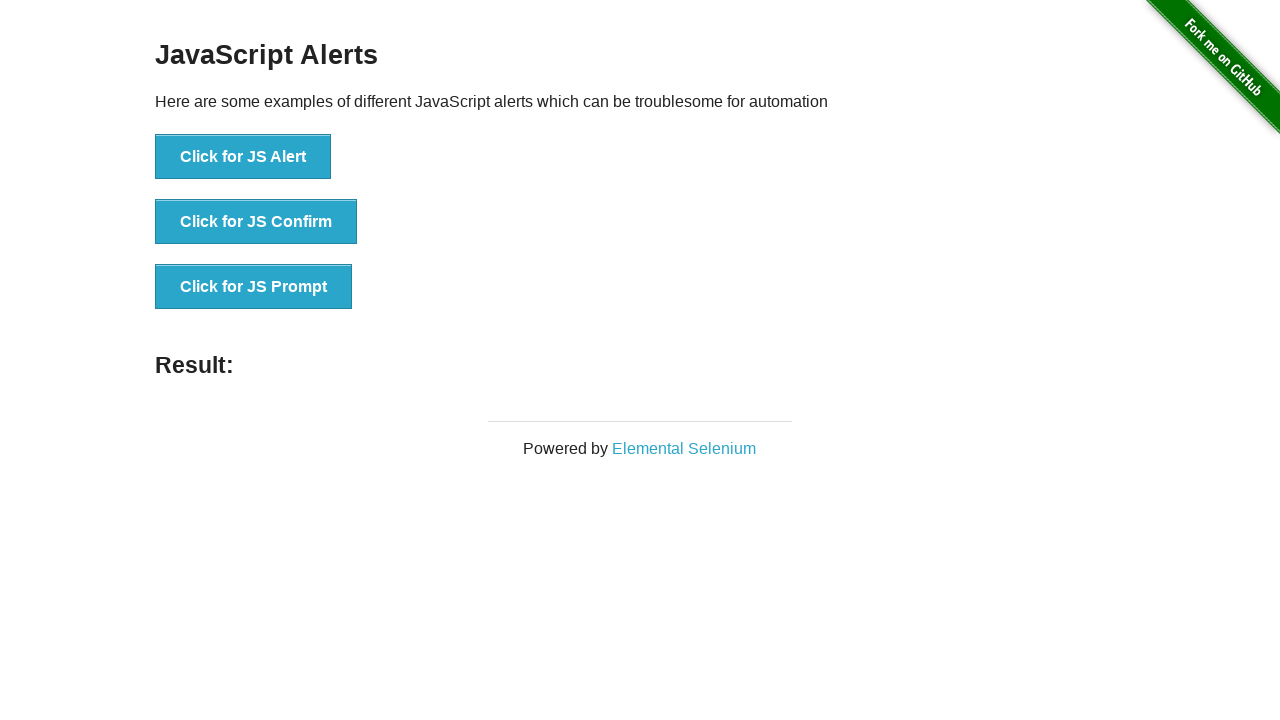

Set up dialog handler to capture and accept alerts
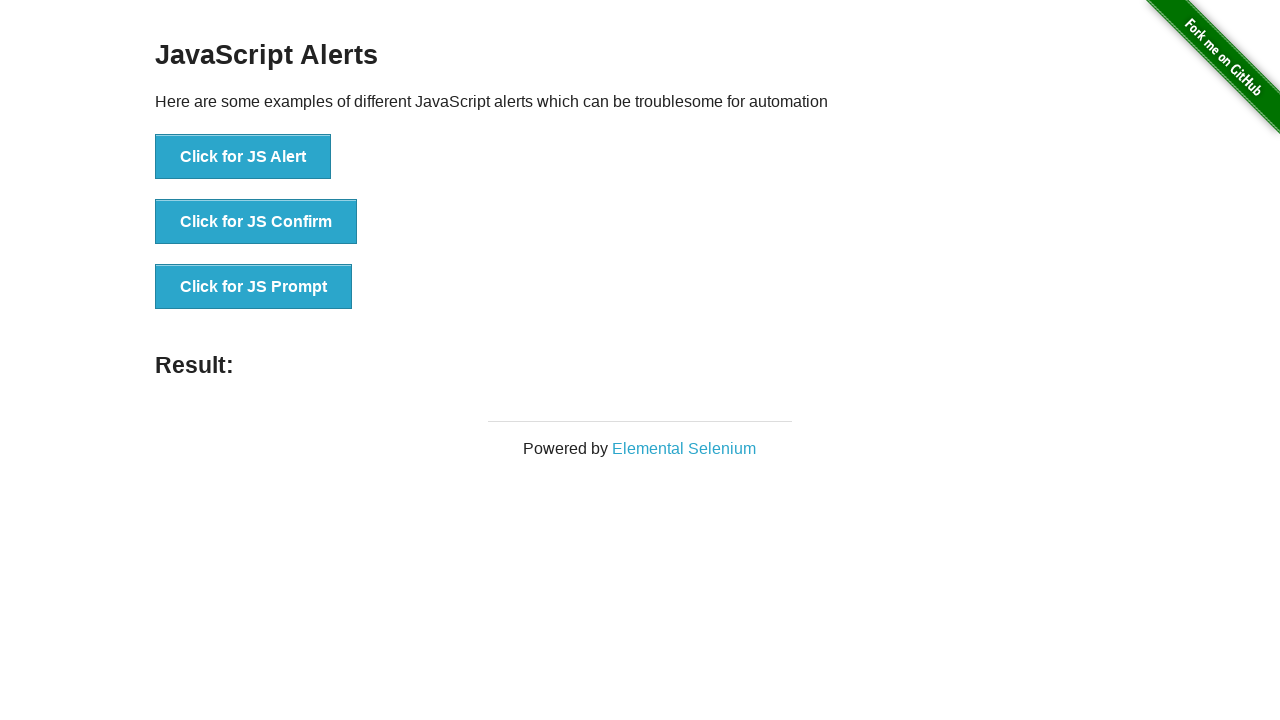

Triggered JavaScript alert with 'NEW ALERT' message
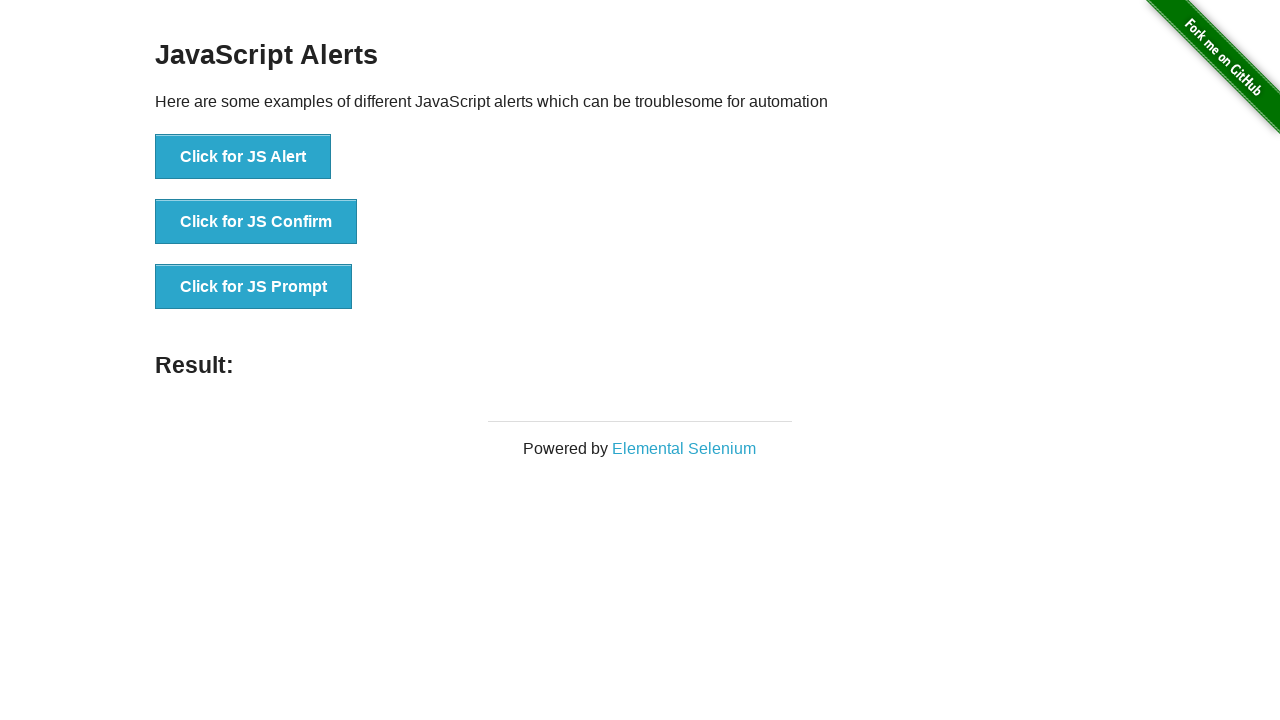

Waited for alert processing to complete
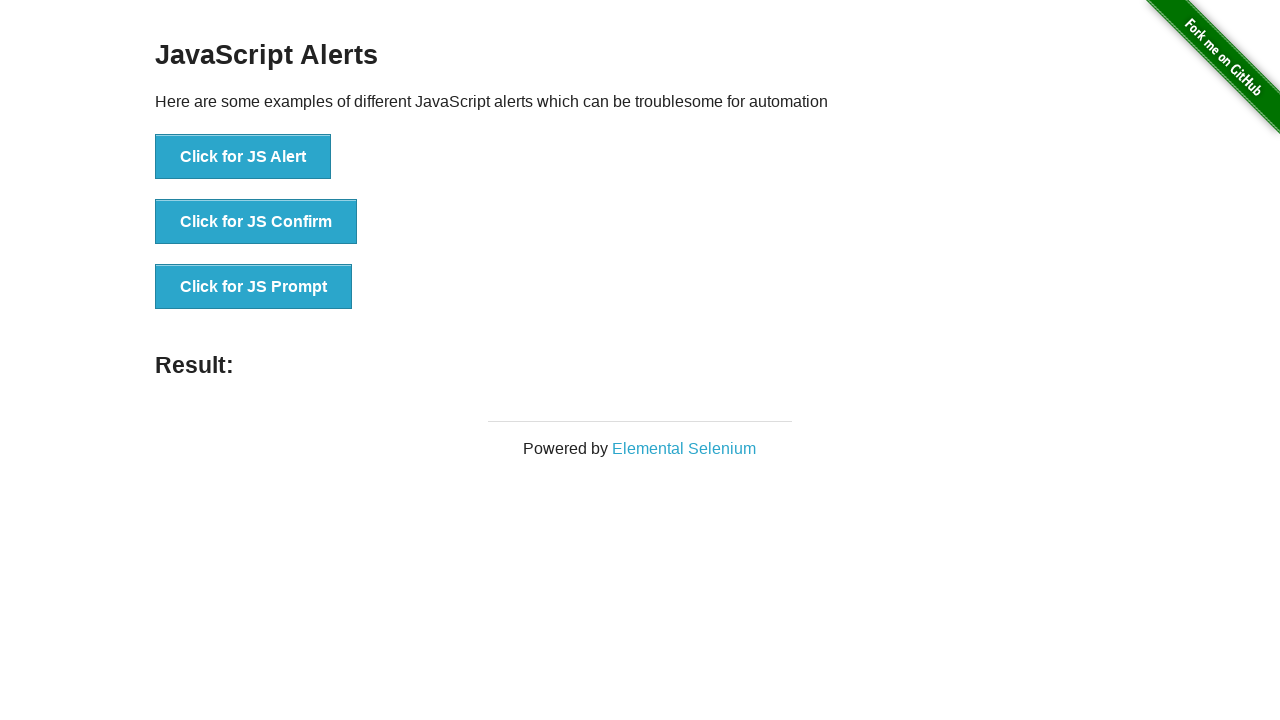

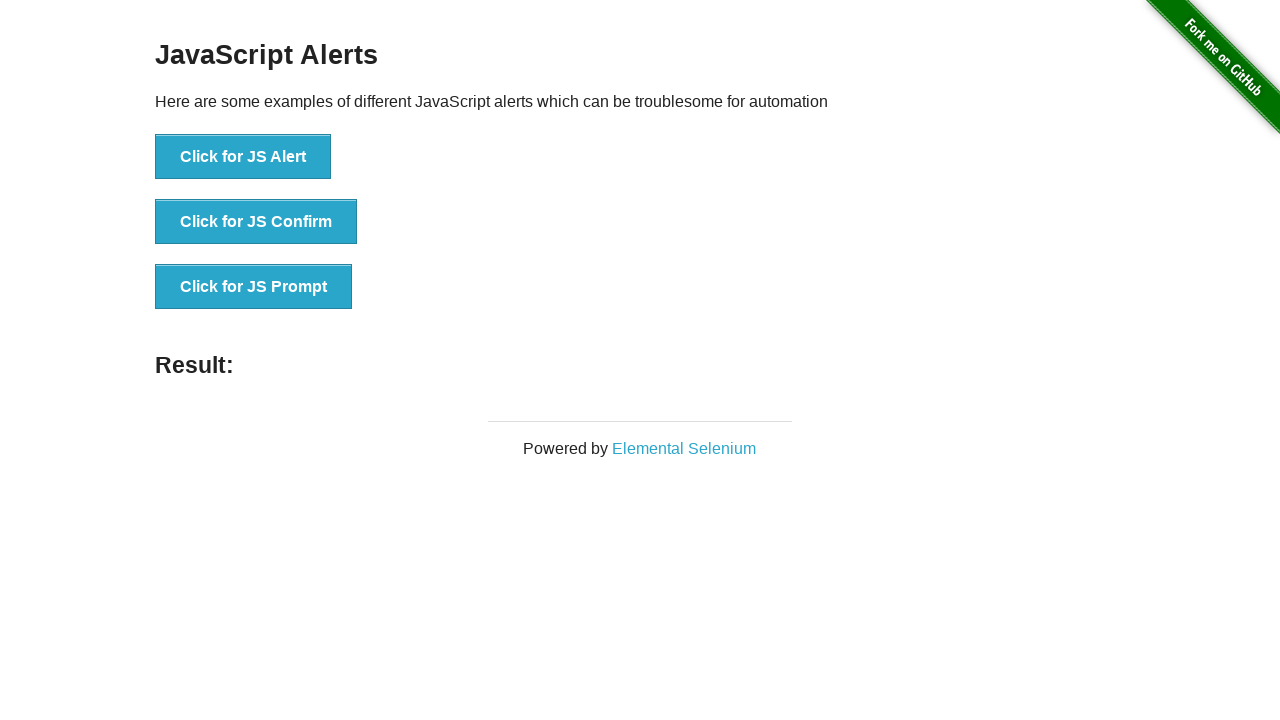